Tests that the "Clear completed" button displays the correct text after completing an item

Starting URL: https://demo.playwright.dev/todomvc

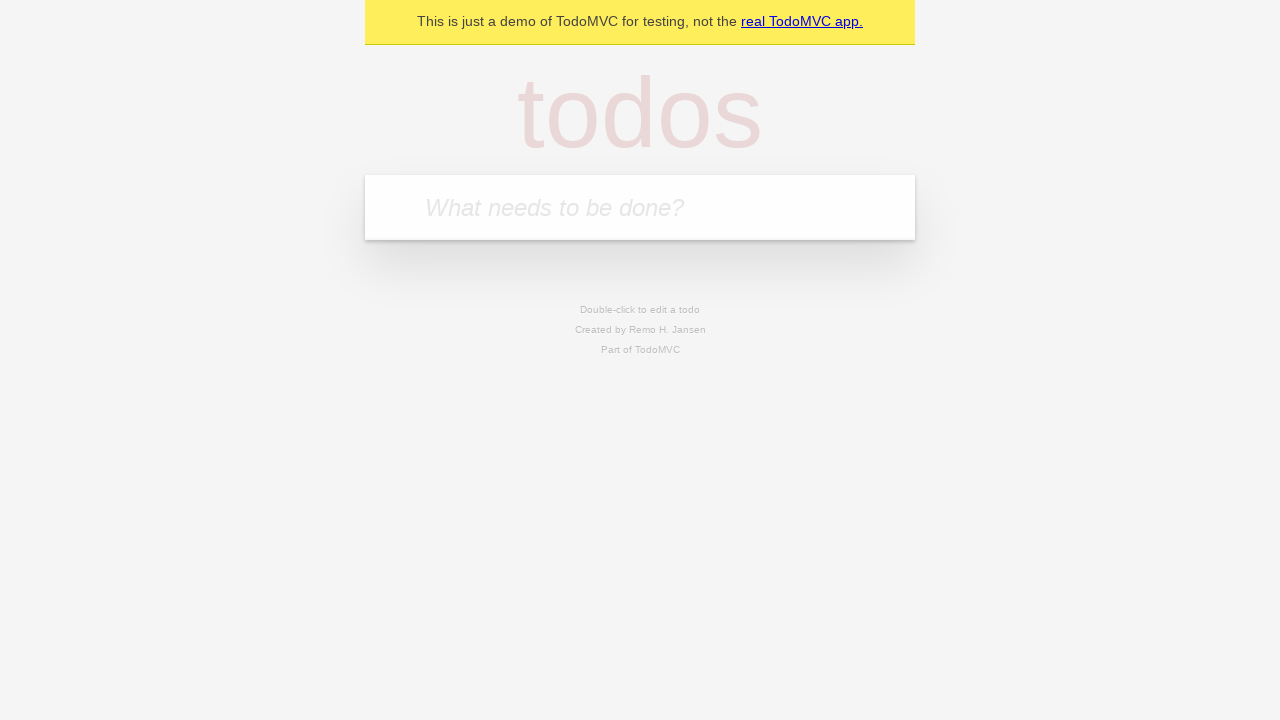

Filled todo input with 'buy some cheese' on internal:attr=[placeholder="What needs to be done?"i]
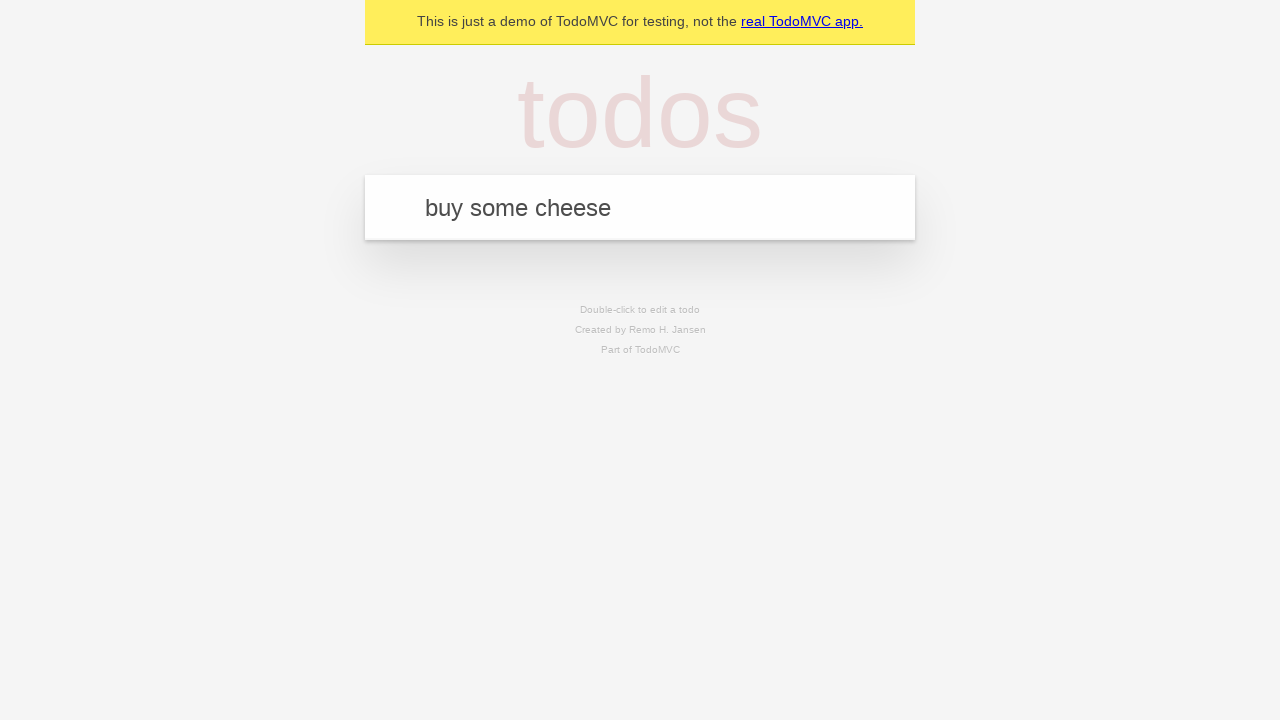

Pressed Enter to add first todo on internal:attr=[placeholder="What needs to be done?"i]
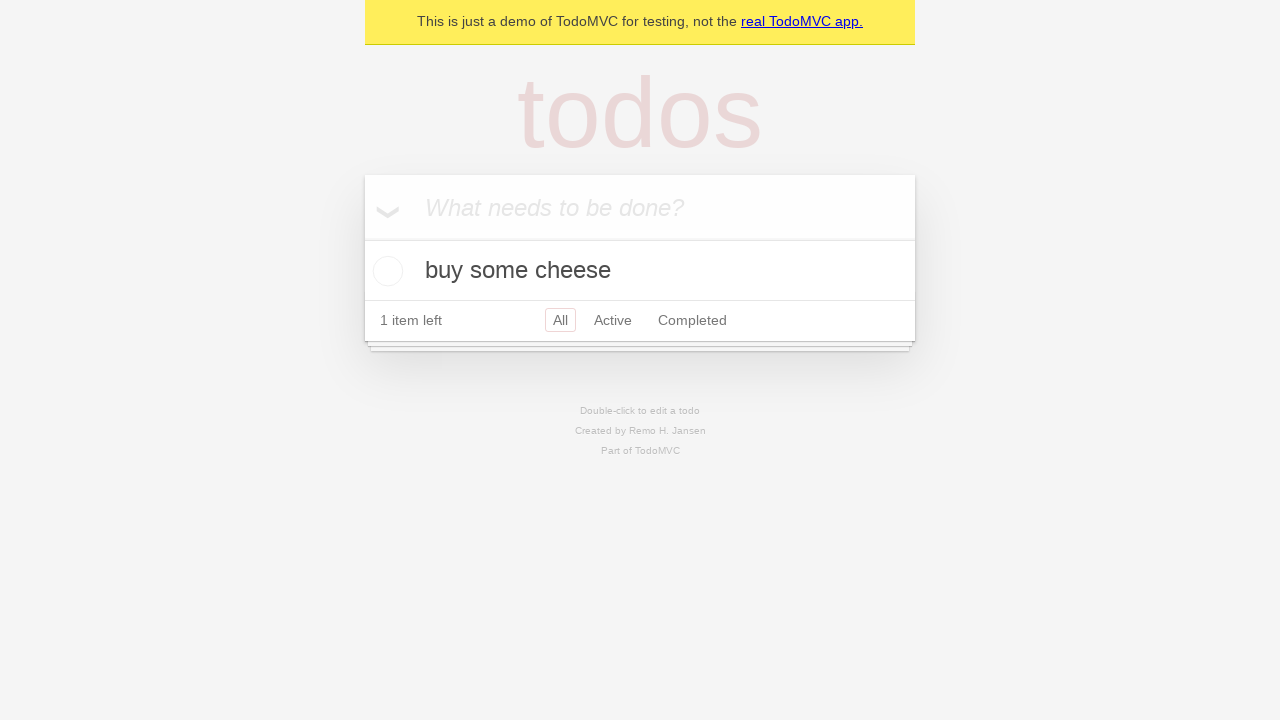

Filled todo input with 'feed the cat' on internal:attr=[placeholder="What needs to be done?"i]
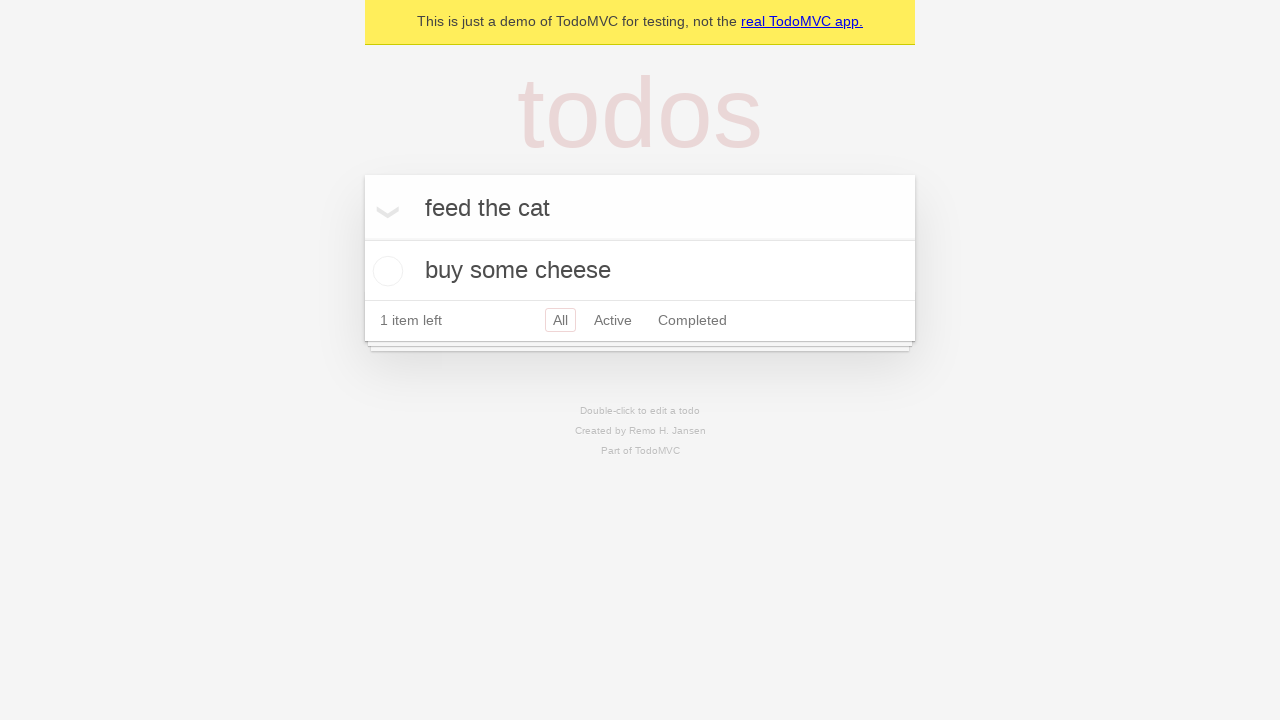

Pressed Enter to add second todo on internal:attr=[placeholder="What needs to be done?"i]
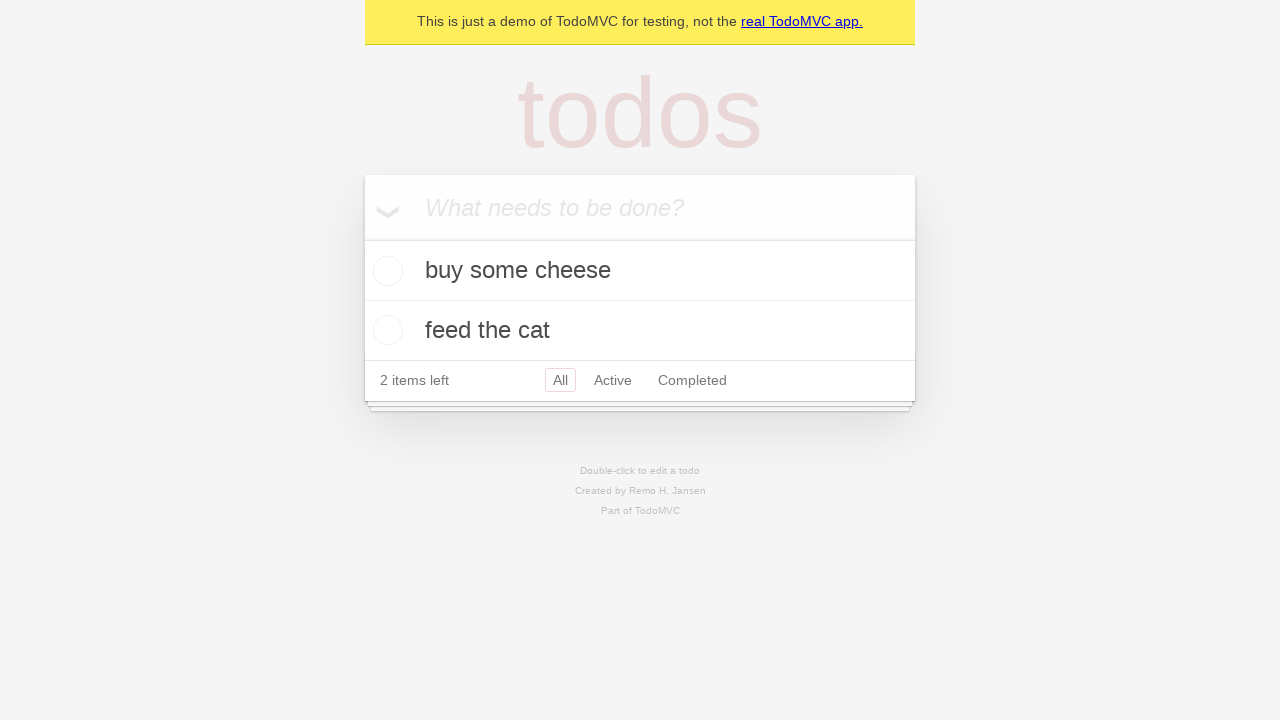

Filled todo input with 'book a doctors appointment' on internal:attr=[placeholder="What needs to be done?"i]
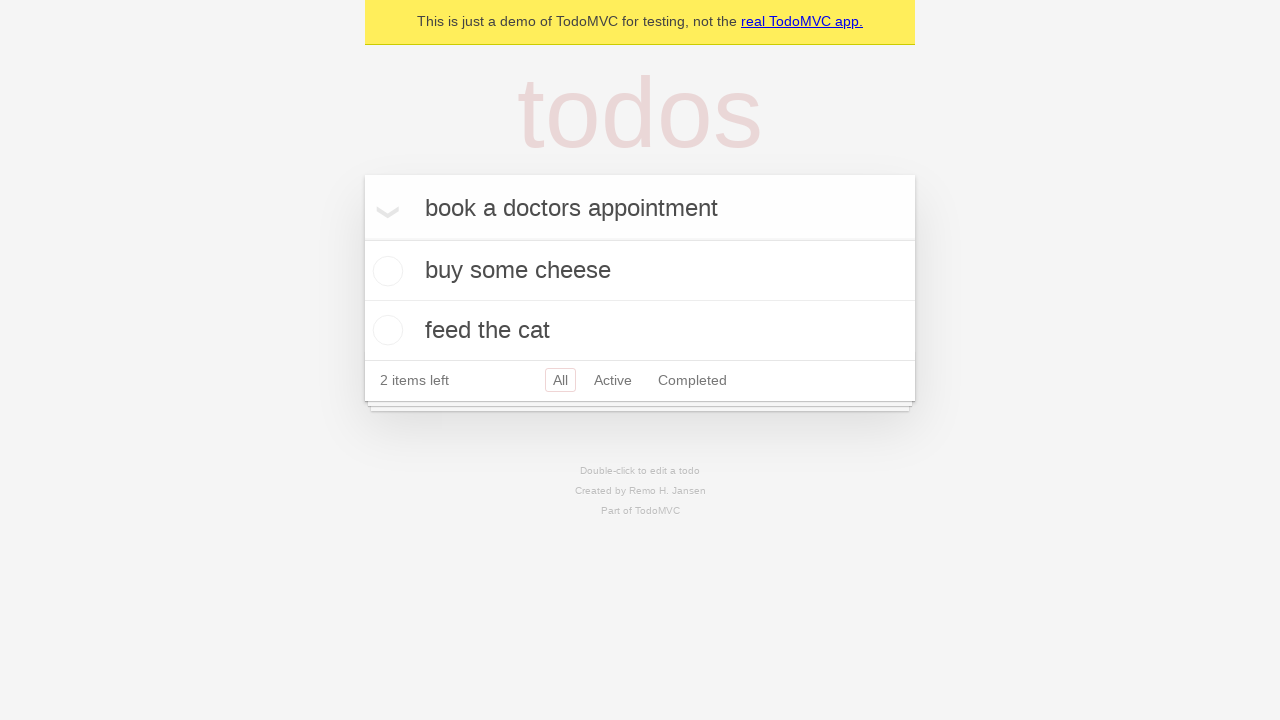

Pressed Enter to add third todo on internal:attr=[placeholder="What needs to be done?"i]
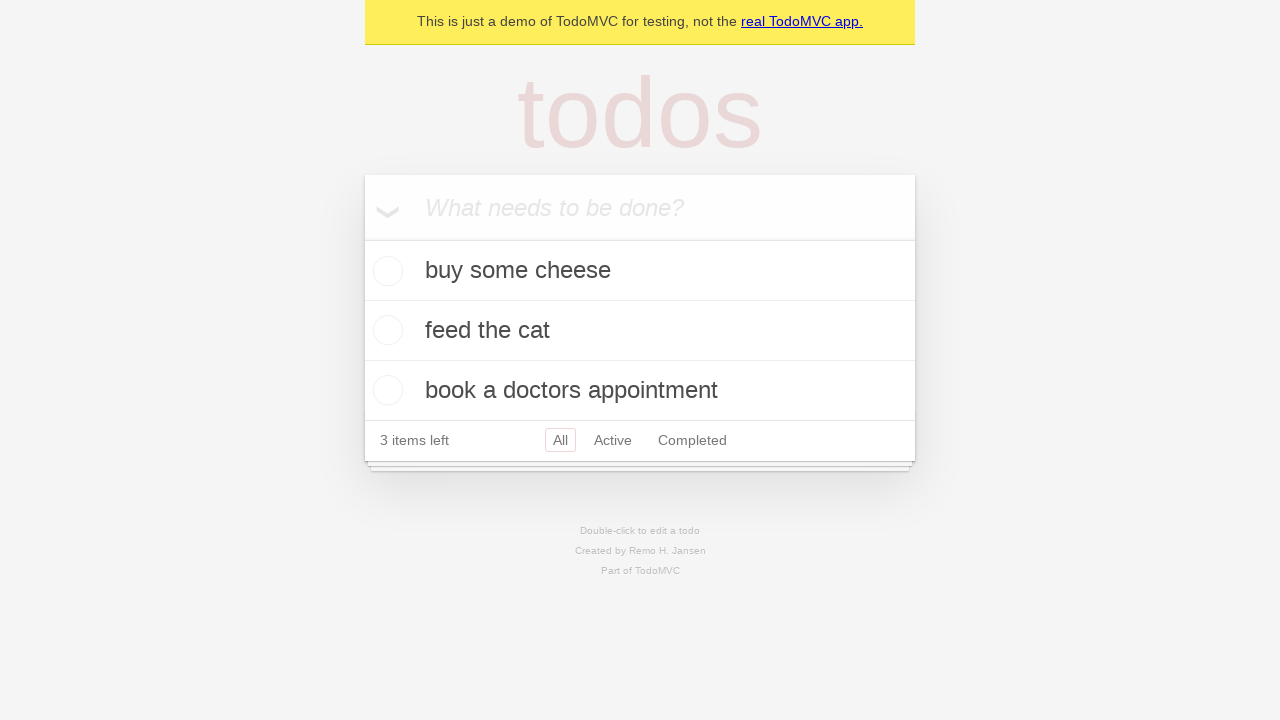

Checked the first todo item at (385, 271) on .todo-list li .toggle >> nth=0
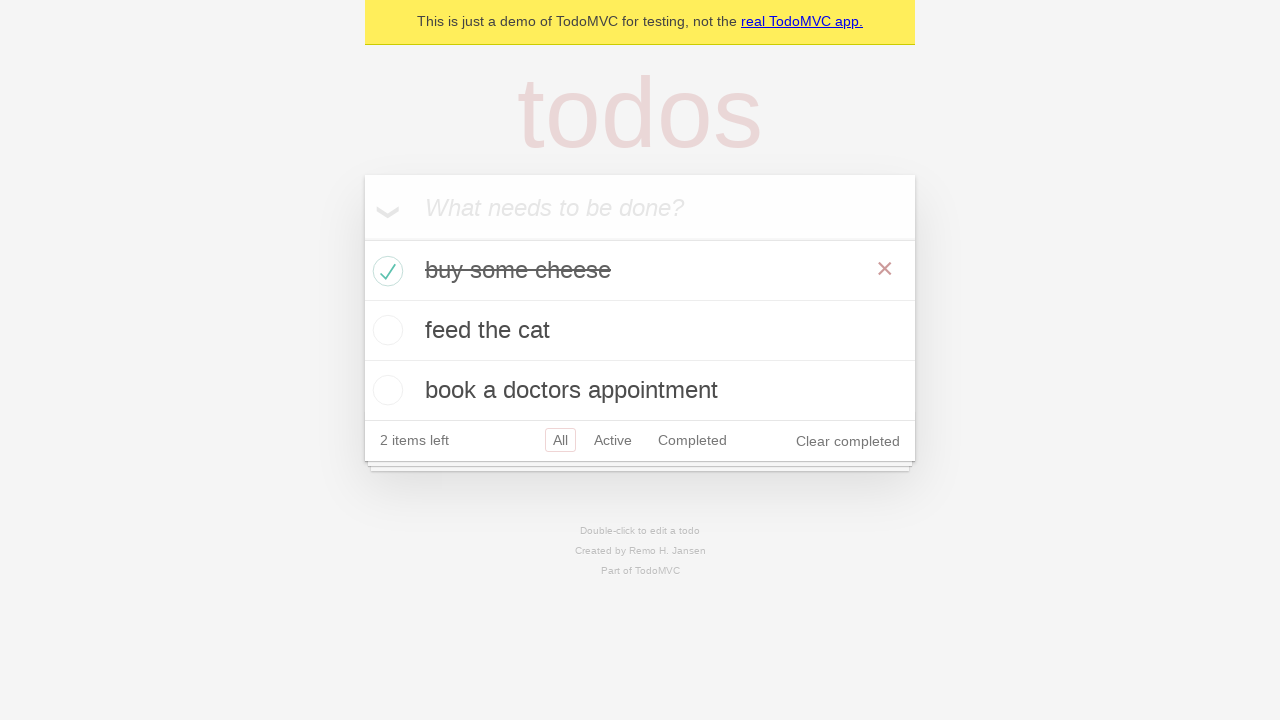

Clear completed button is now visible
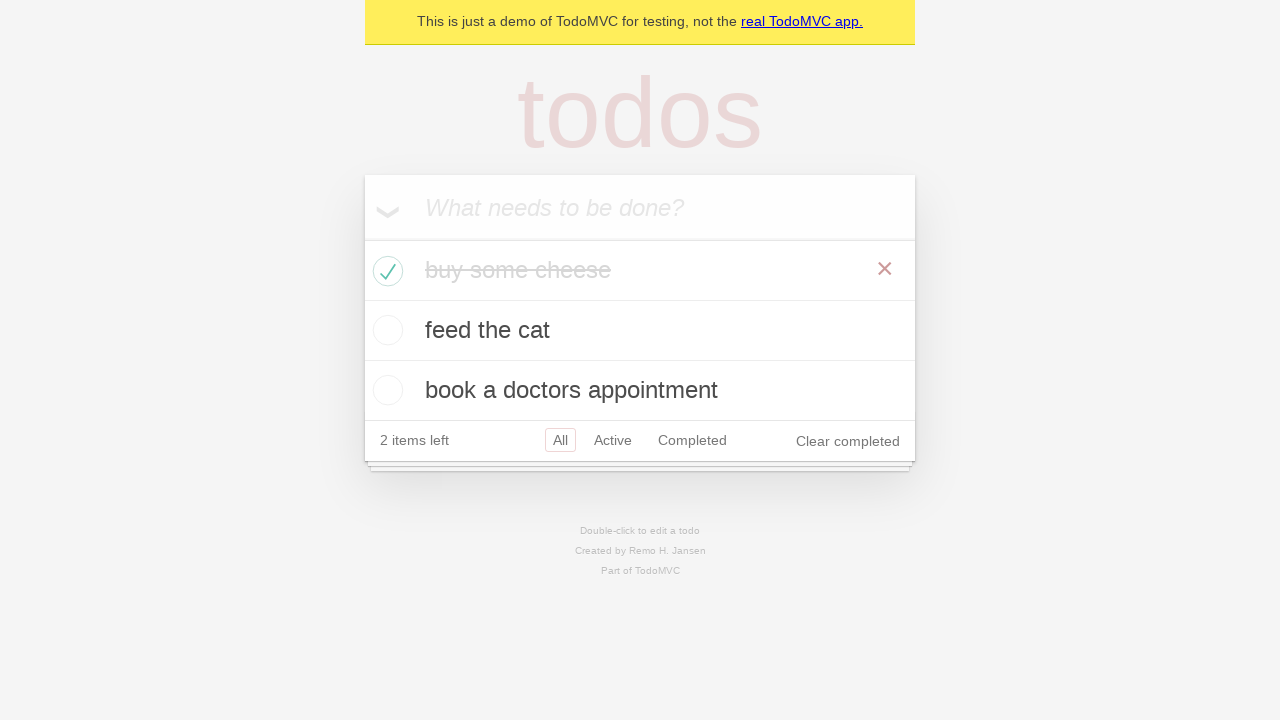

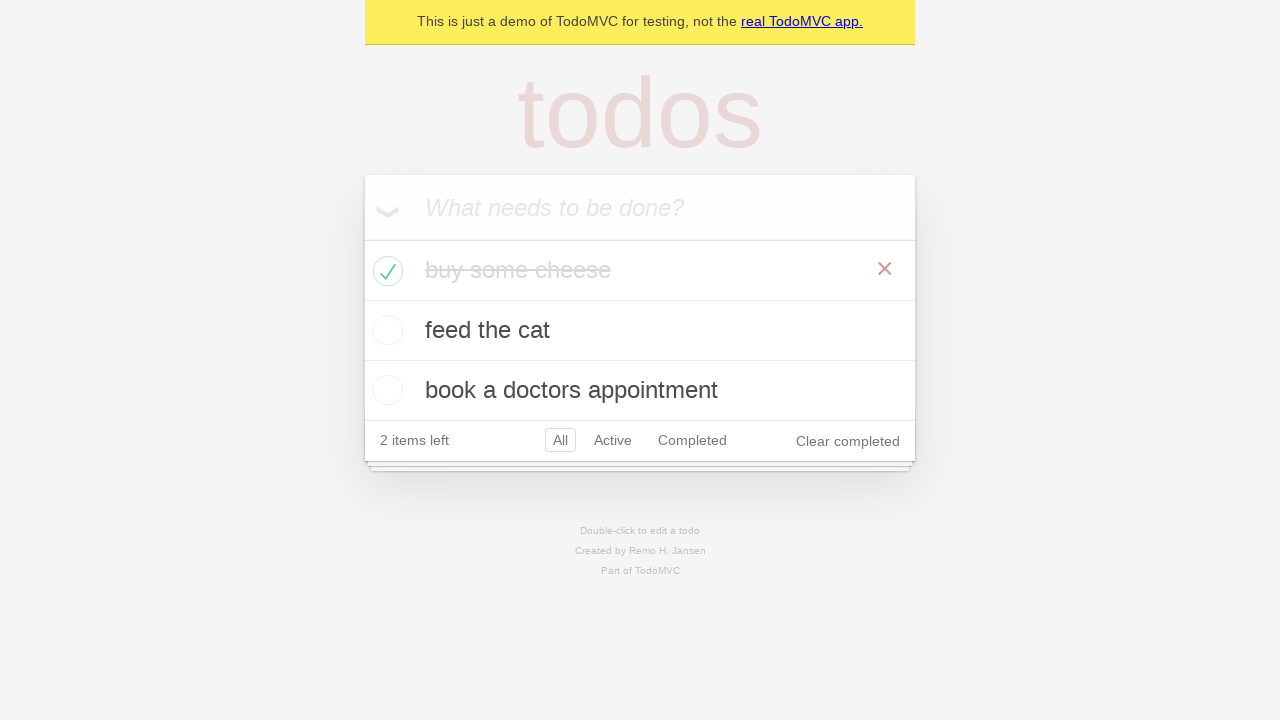